Tests a wait/verify functionality by clicking a verify button and asserting that a success message appears on the page.

Starting URL: http://suninjuly.github.io/wait2.html

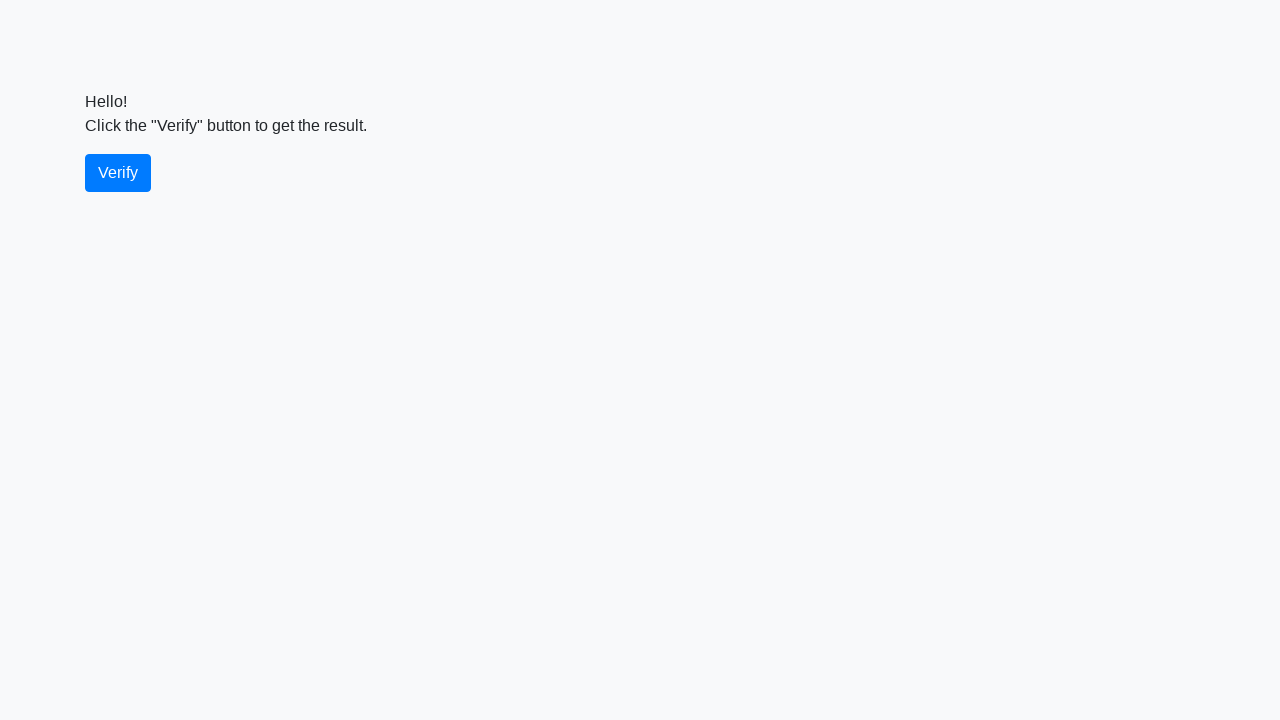

Clicked the verify button at (118, 173) on #verify
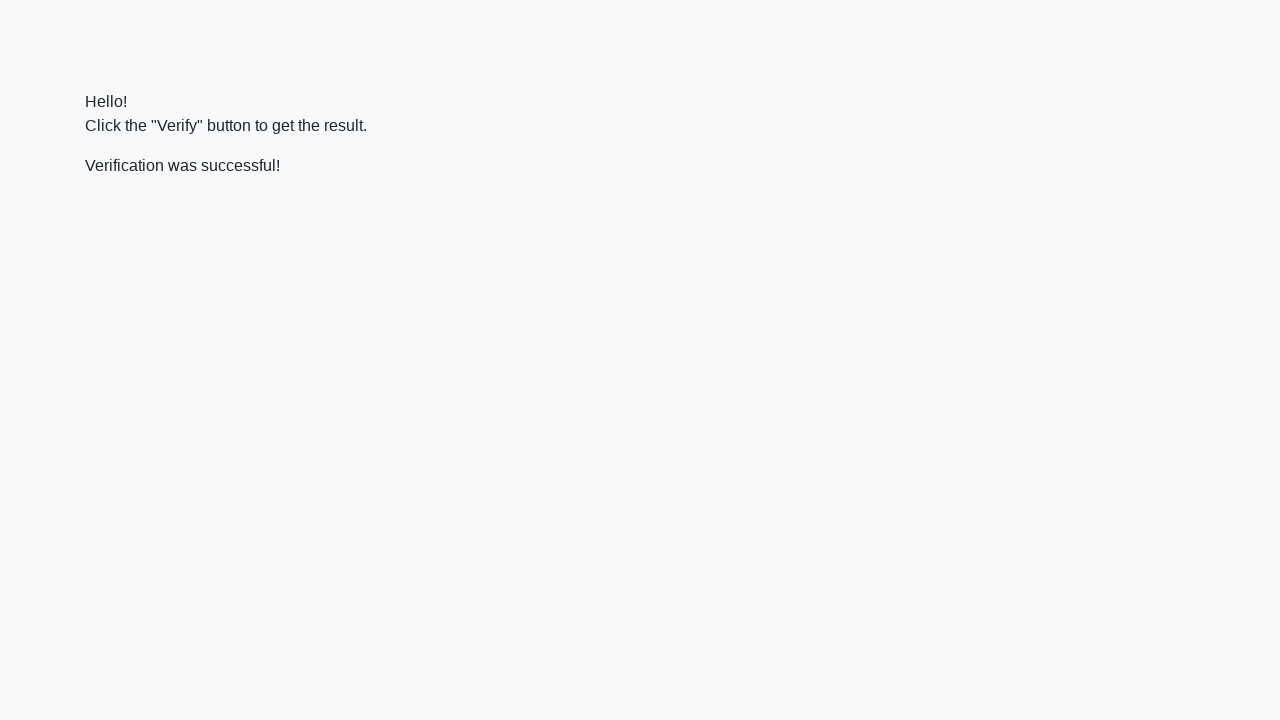

Success message element appeared on the page
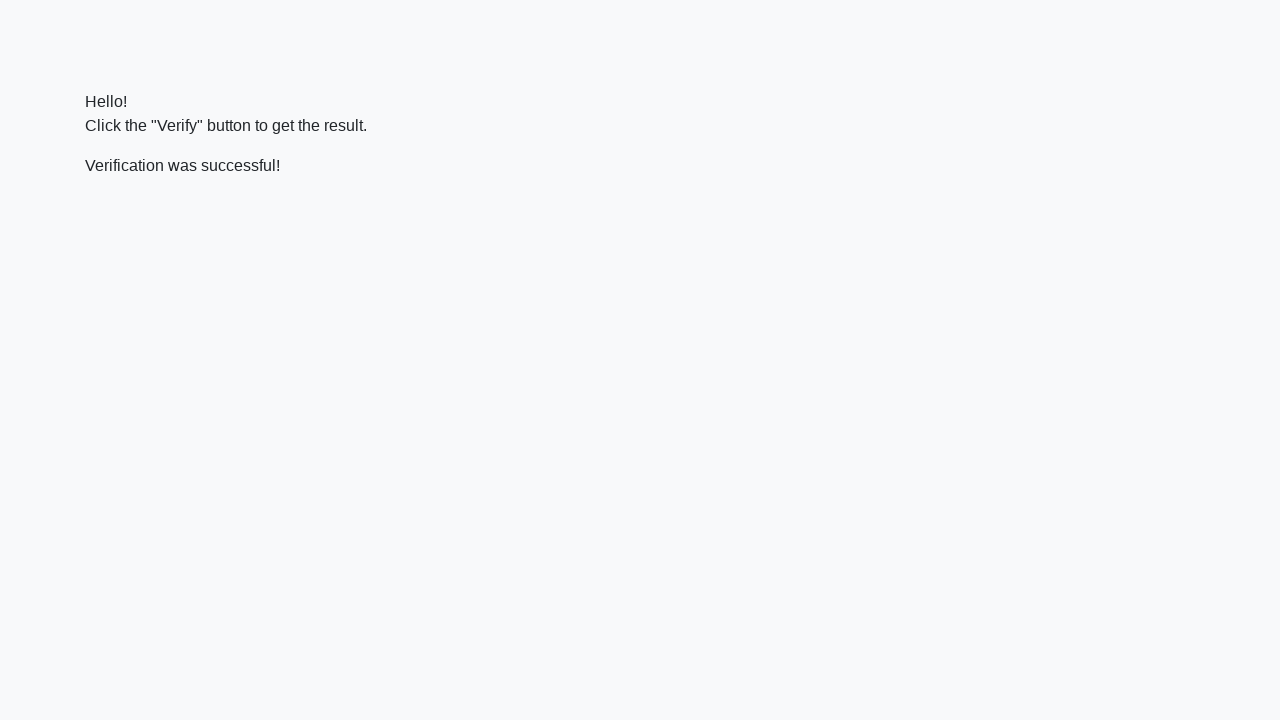

Asserted that success message contains 'successful'
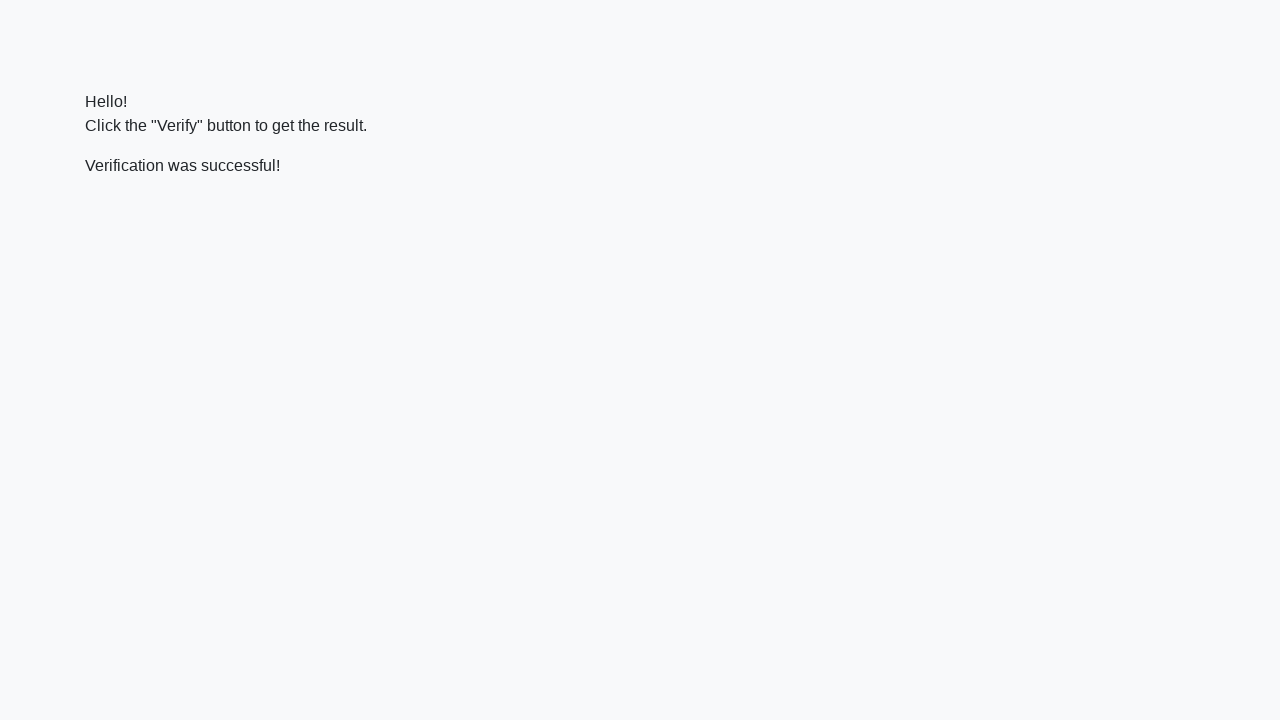

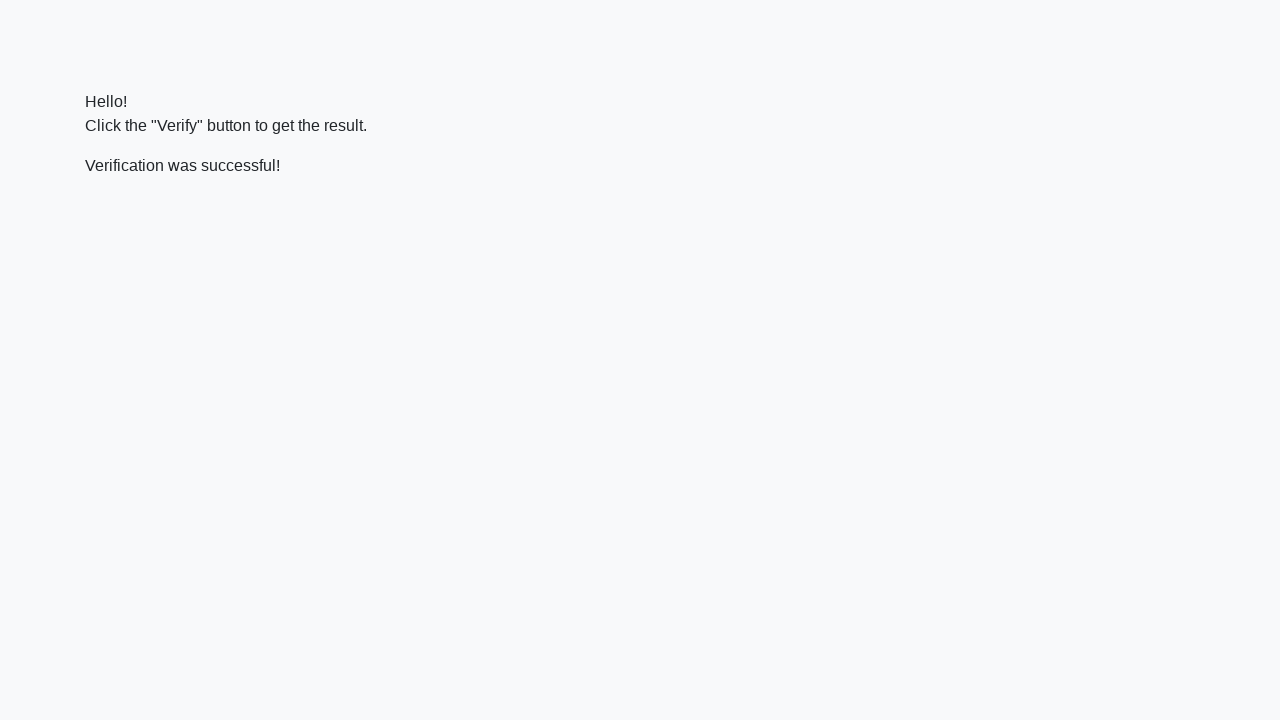